Demonstrates multi-selection functionality on jQuery UI selectable demo by using Ctrl+Click to select multiple list items

Starting URL: https://jqueryui.com/selectable/

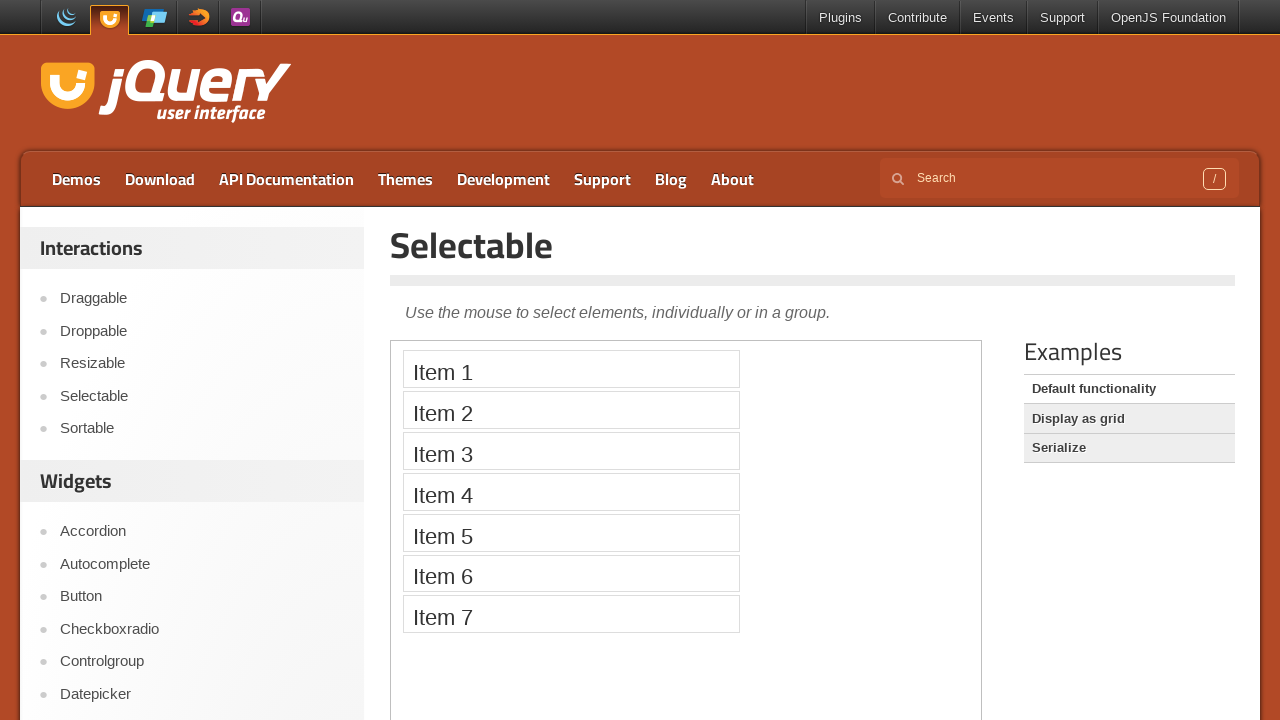

Located and switched to the iframe containing the selectable demo
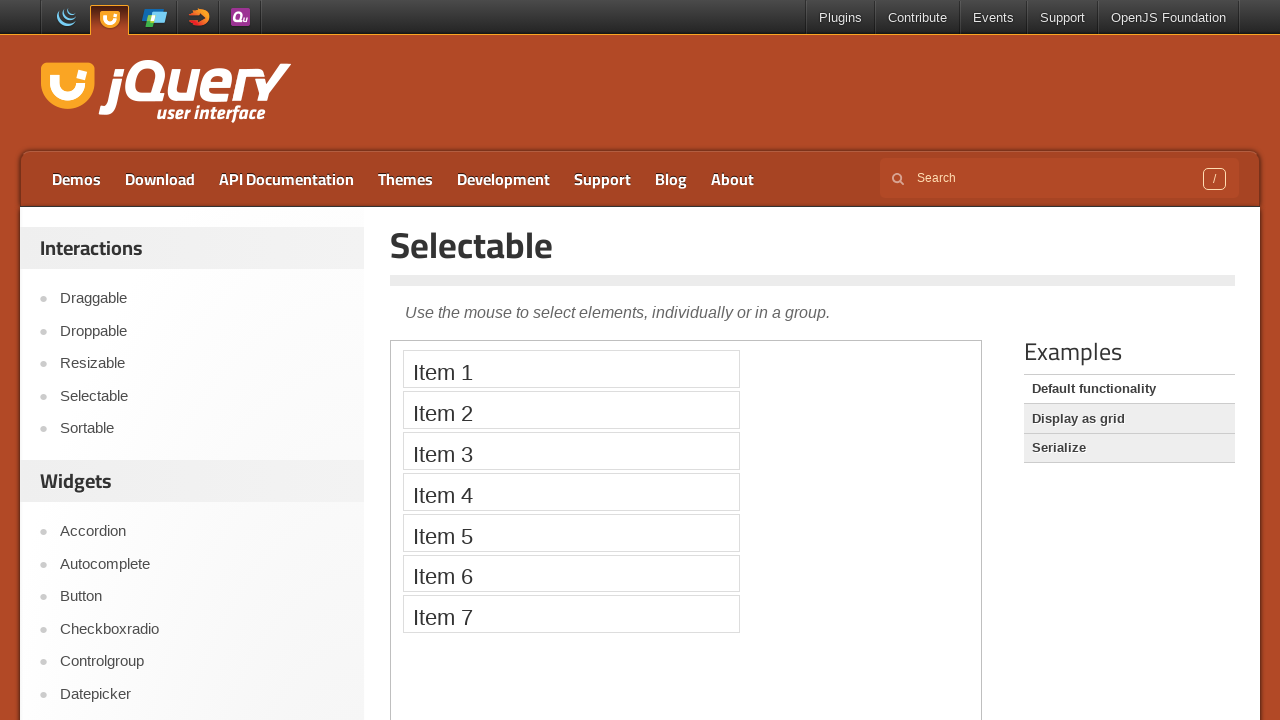

Located three selectable list items in the demo
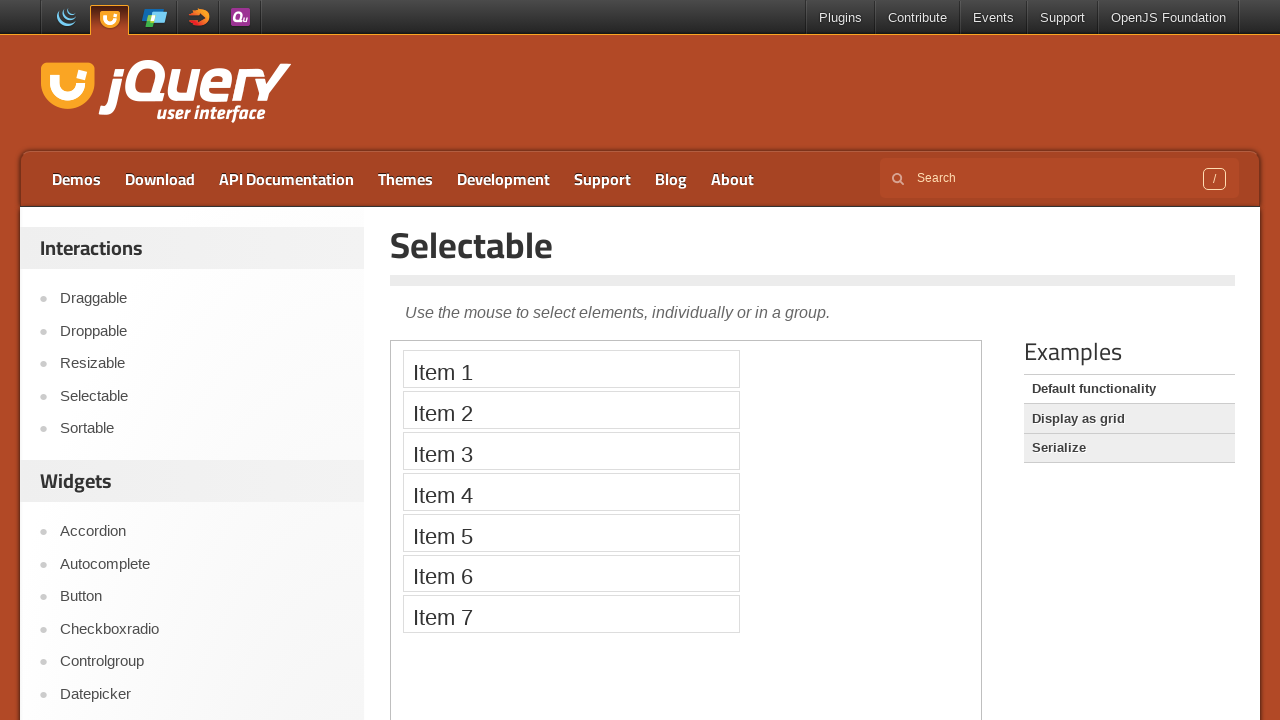

Pressed Control key down to prepare for multi-selection
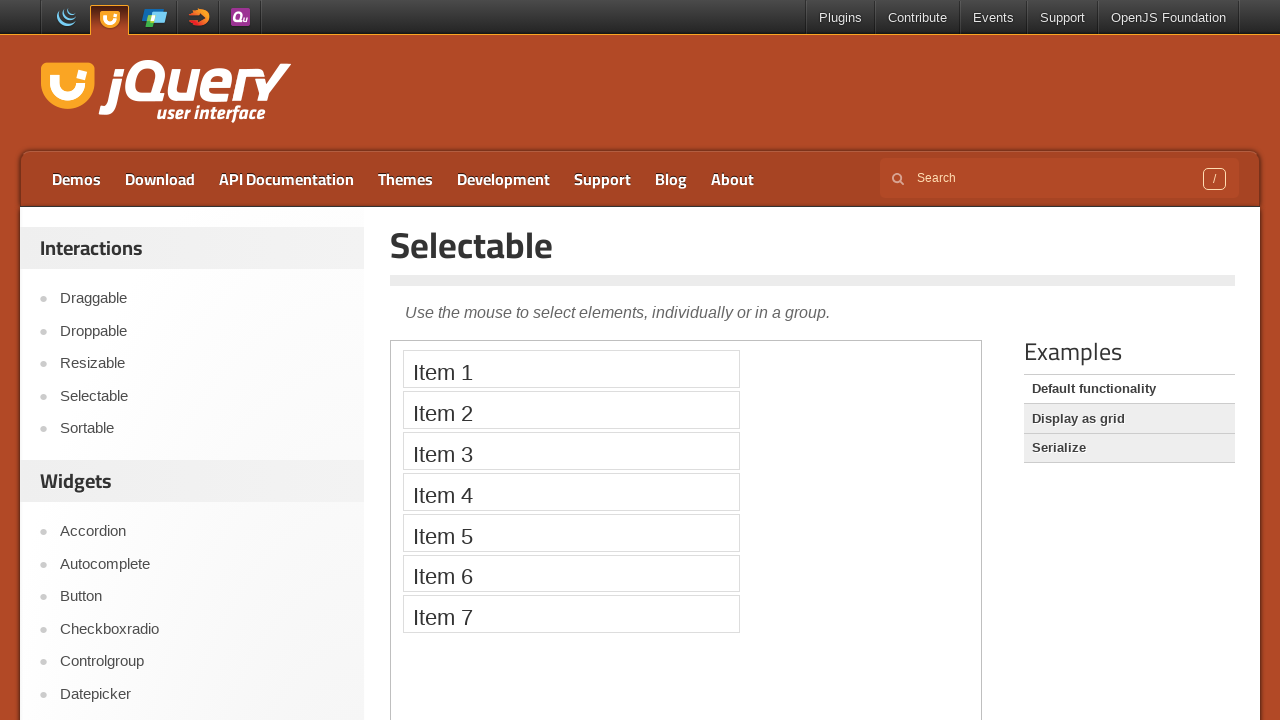

Ctrl+clicked first item to select it at (571, 369) on iframe >> nth=0 >> internal:control=enter-frame >> li.ui-widget-content.ui-selec
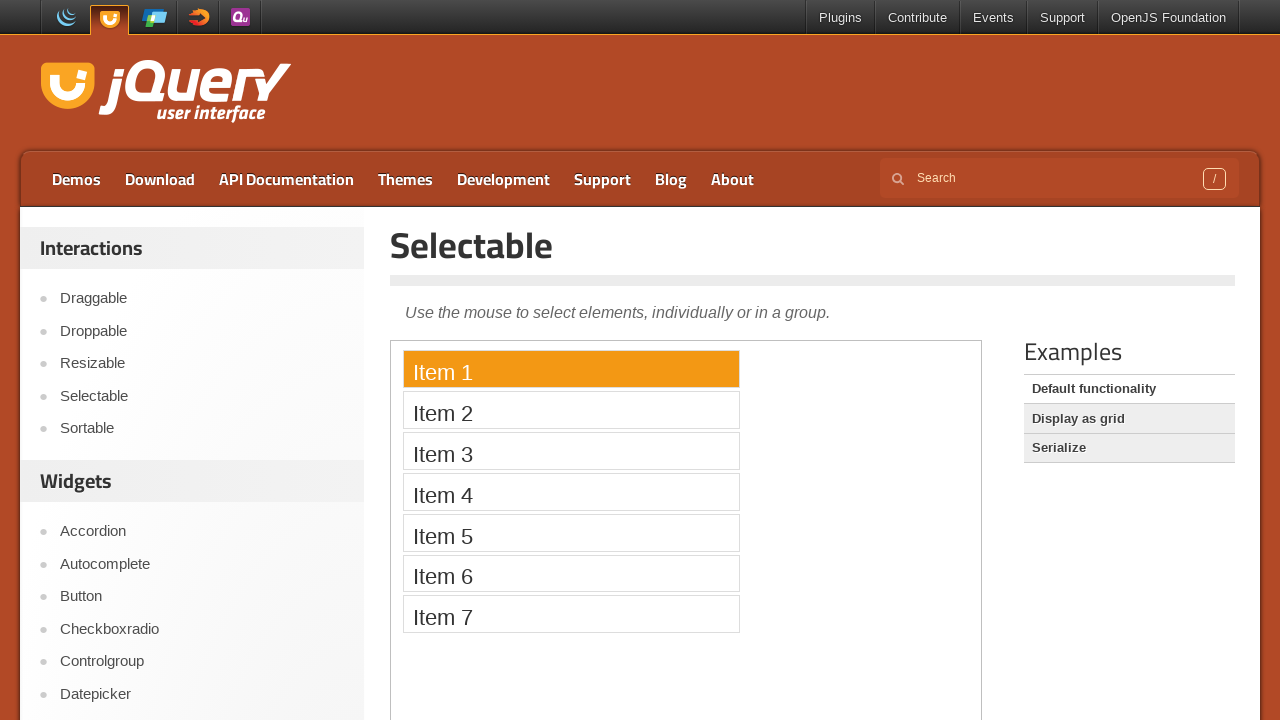

Ctrl+clicked second item to add it to selection at (571, 410) on iframe >> nth=0 >> internal:control=enter-frame >> li.ui-widget-content.ui-selec
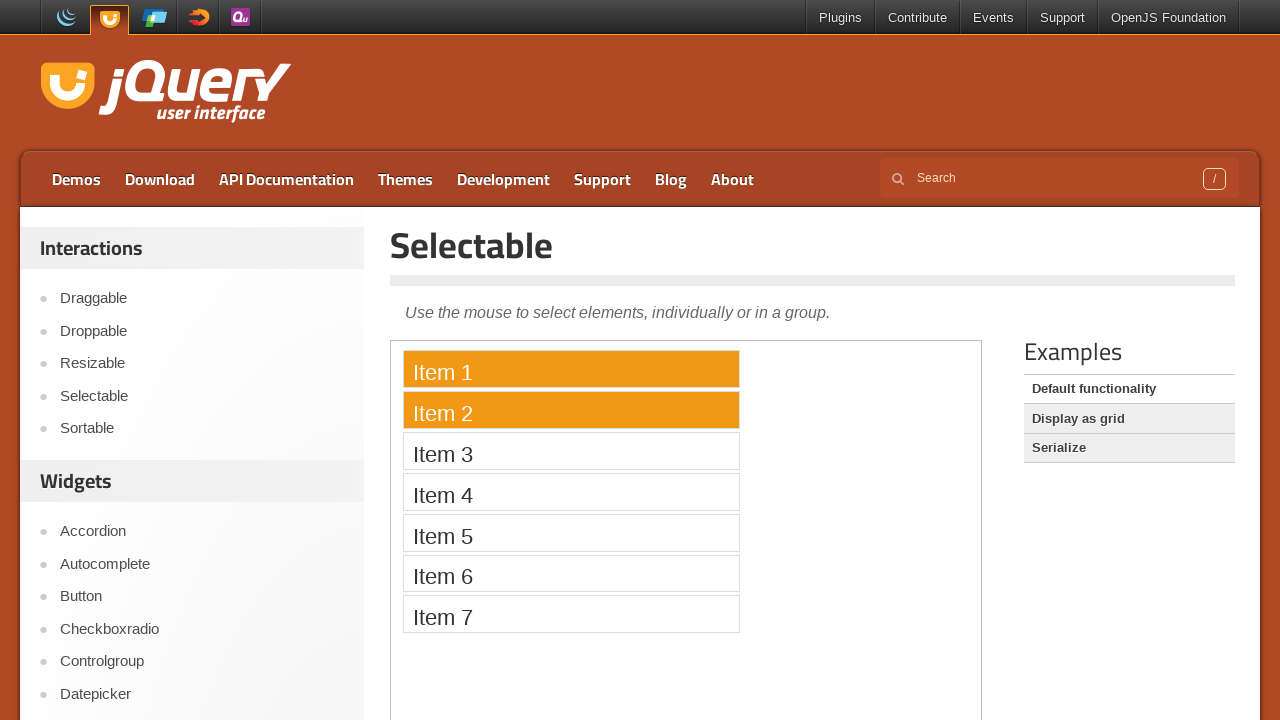

Ctrl+clicked third item to add it to selection at (571, 451) on iframe >> nth=0 >> internal:control=enter-frame >> li.ui-widget-content.ui-selec
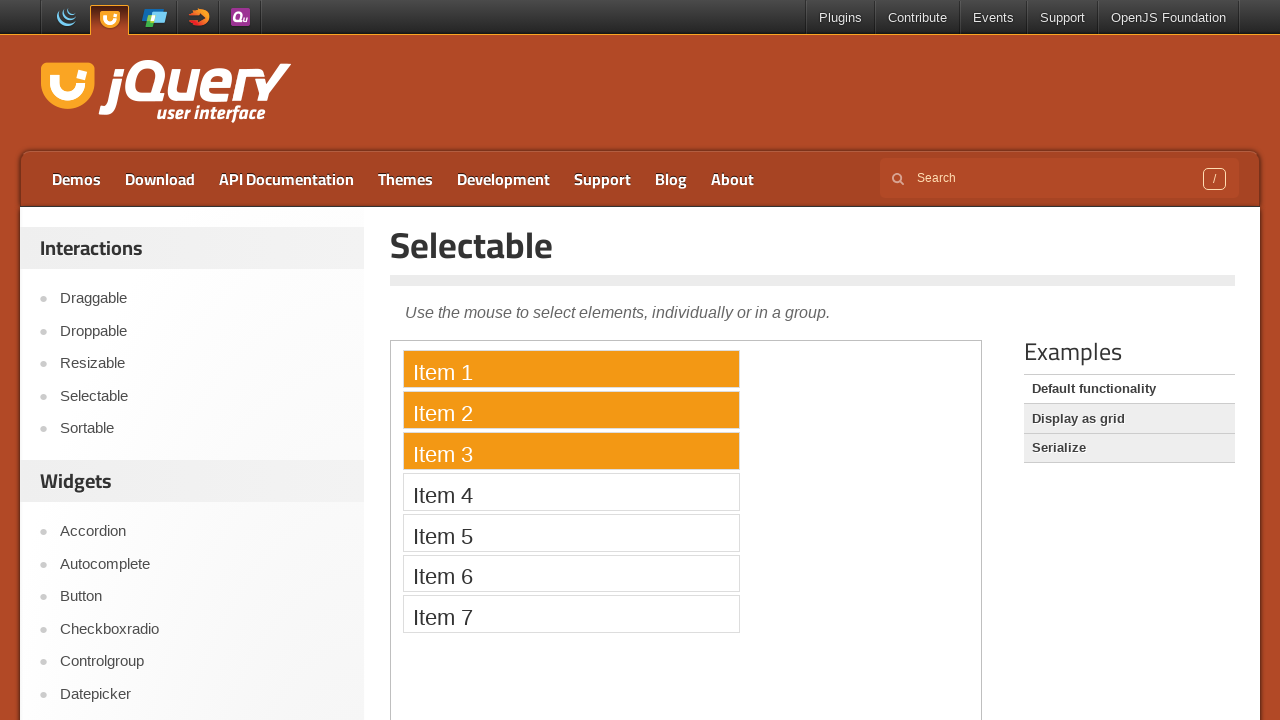

Released Control key to complete multi-selection
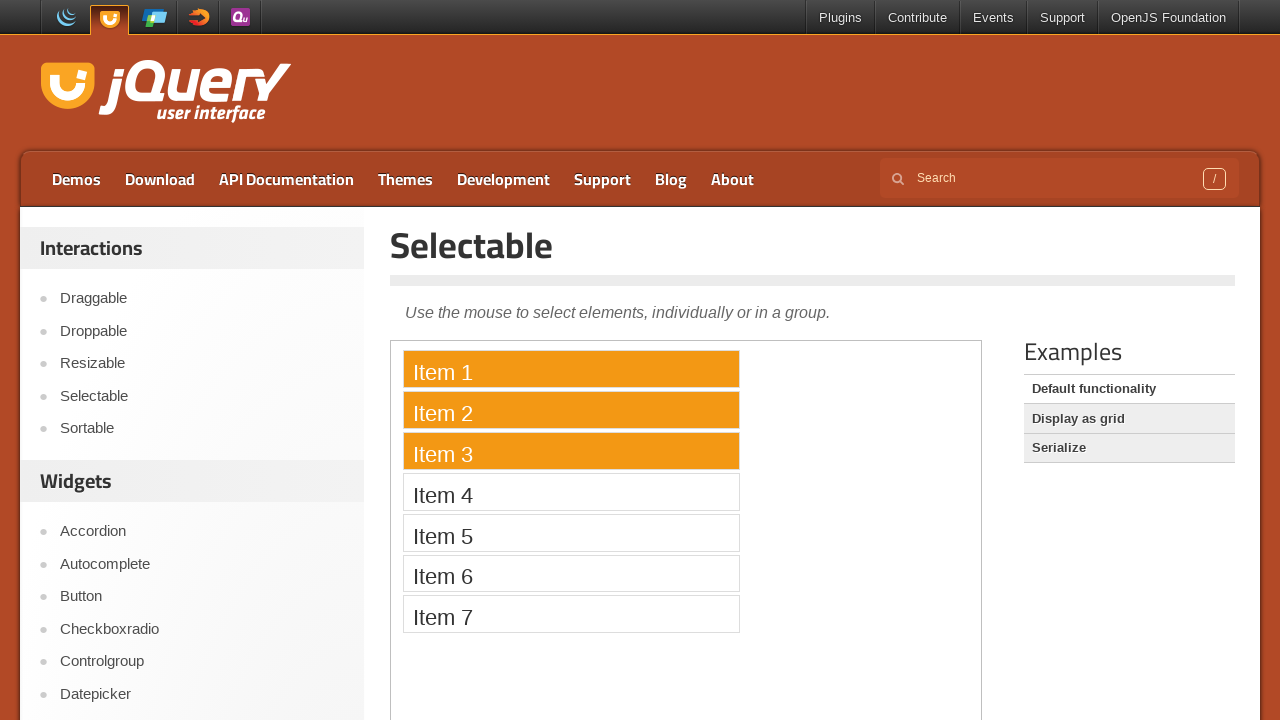

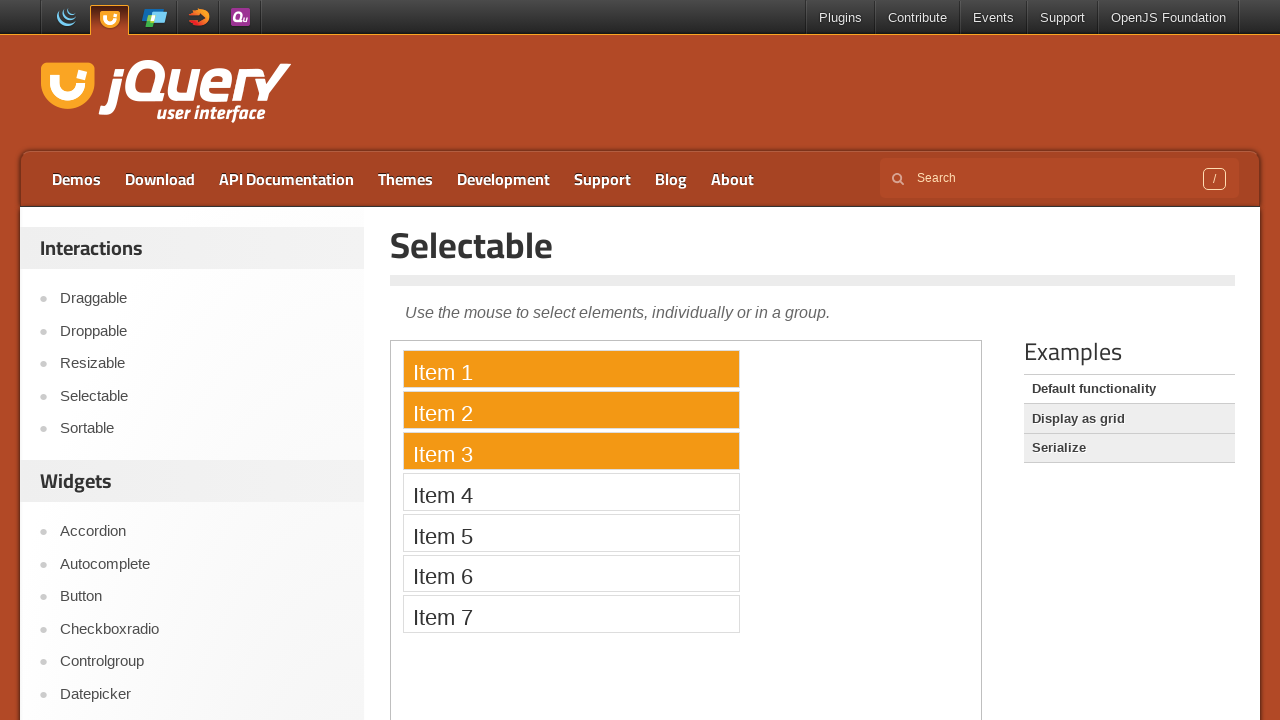